Tests dropdown selection functionality by selecting options using different methods: by visible text, by index, and by value on a practice automation page.

Starting URL: https://rahulshettyacademy.com/AutomationPractice/

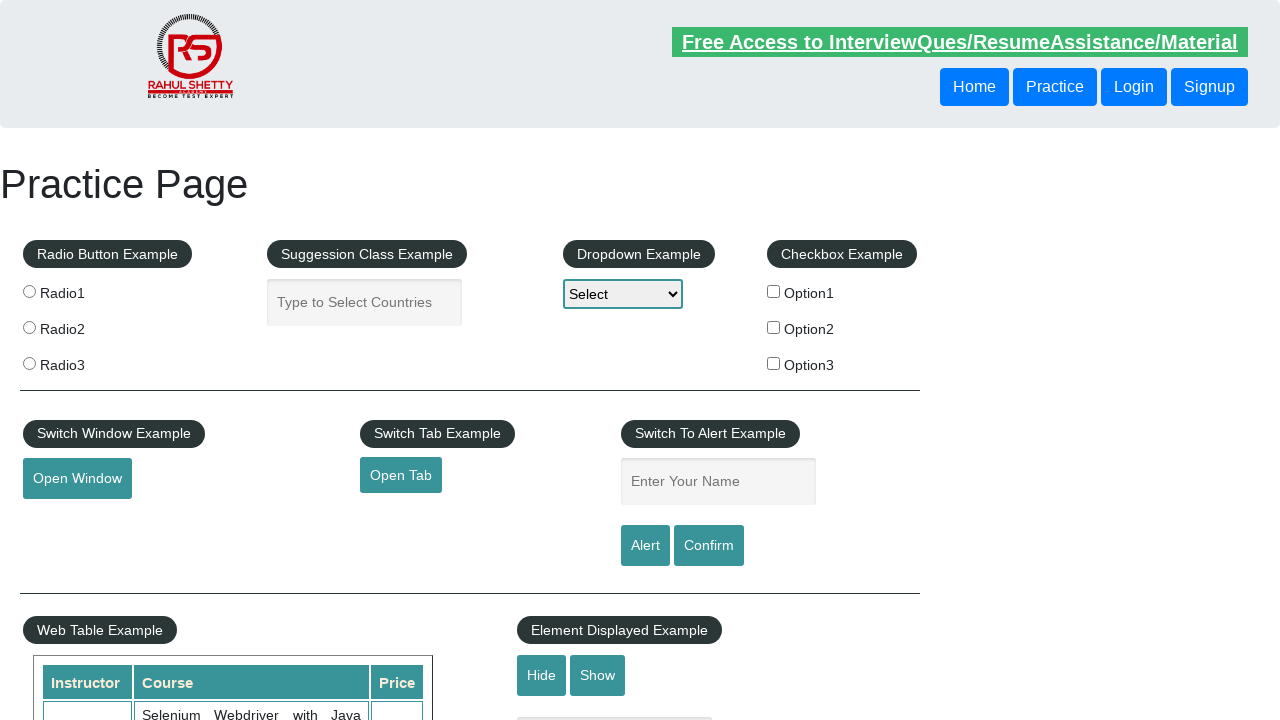

Navigated to practice automation page
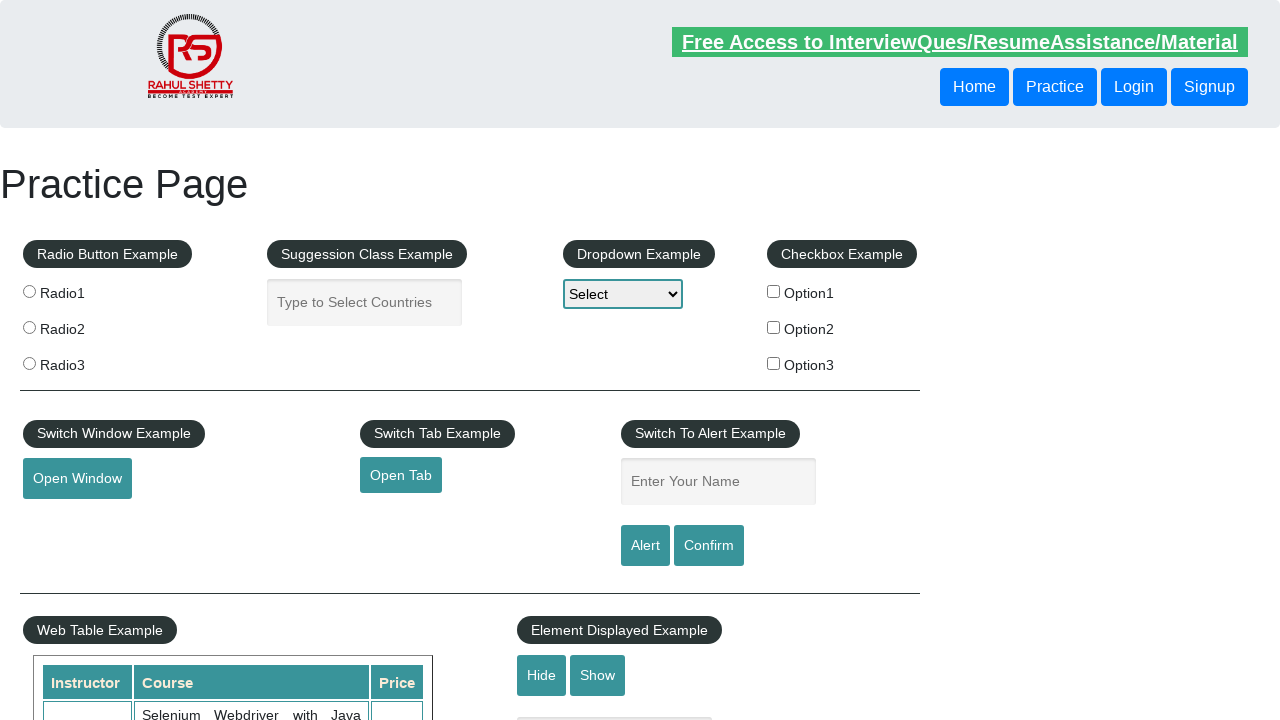

Located dropdown element with id 'dropdown-class-example'
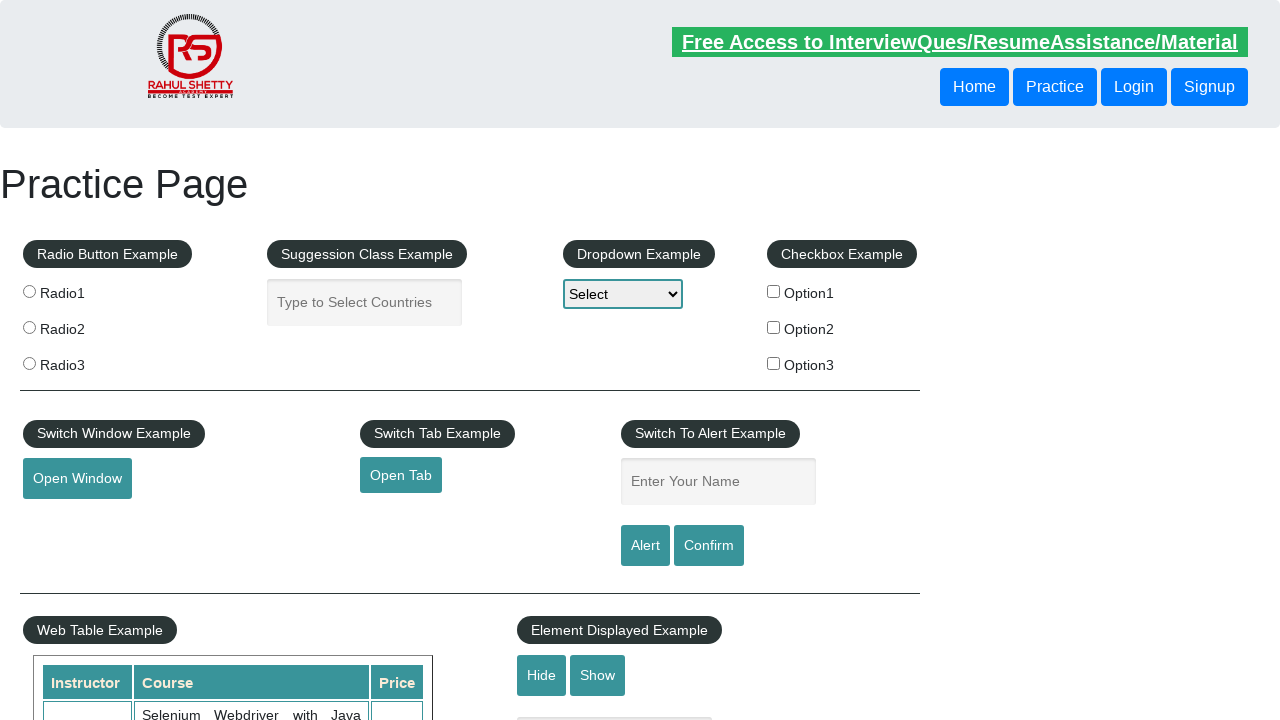

Selected dropdown option by visible text: 'Option3' on #dropdown-class-example
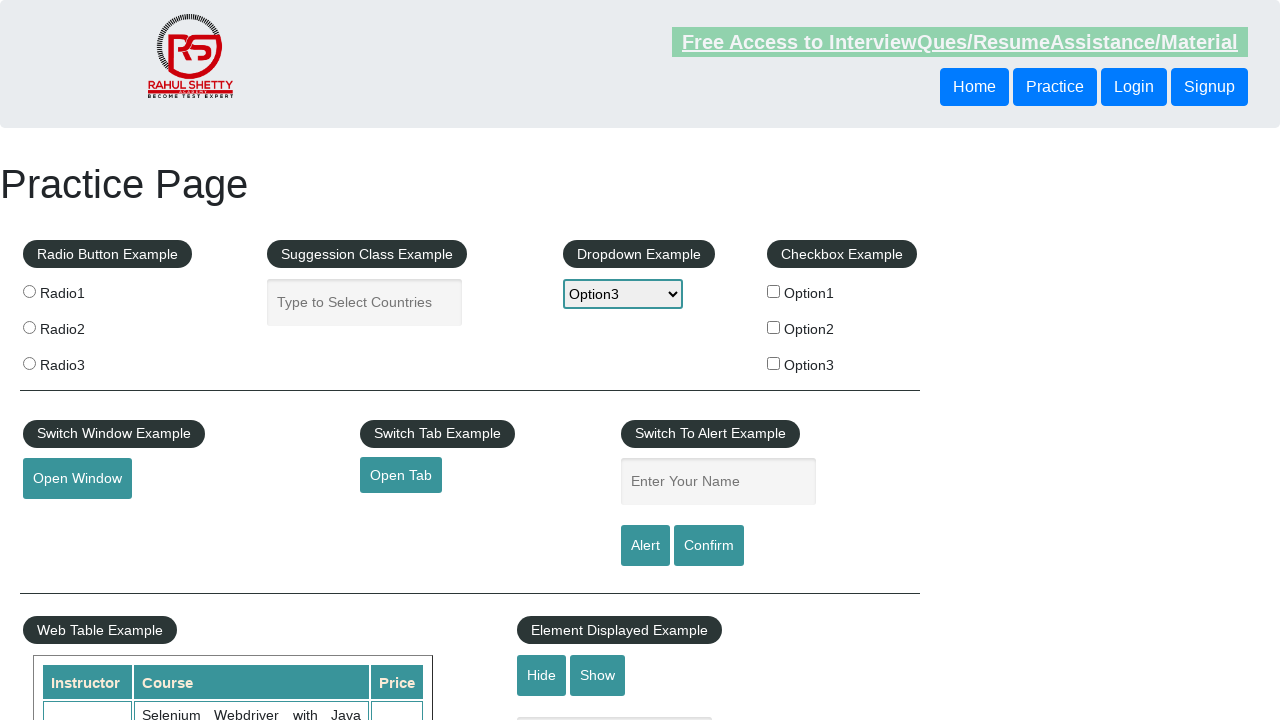

Selected dropdown option by index: 2 (Option2) on #dropdown-class-example
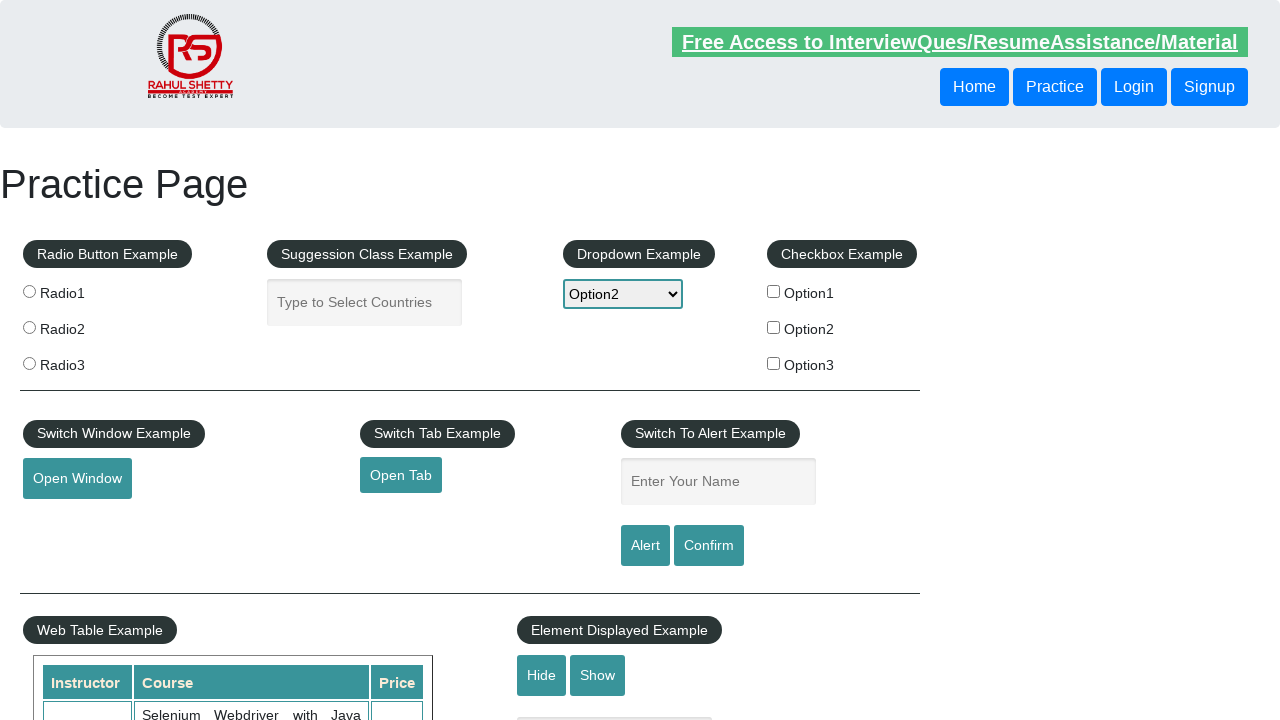

Selected dropdown option by value: 'option1' on #dropdown-class-example
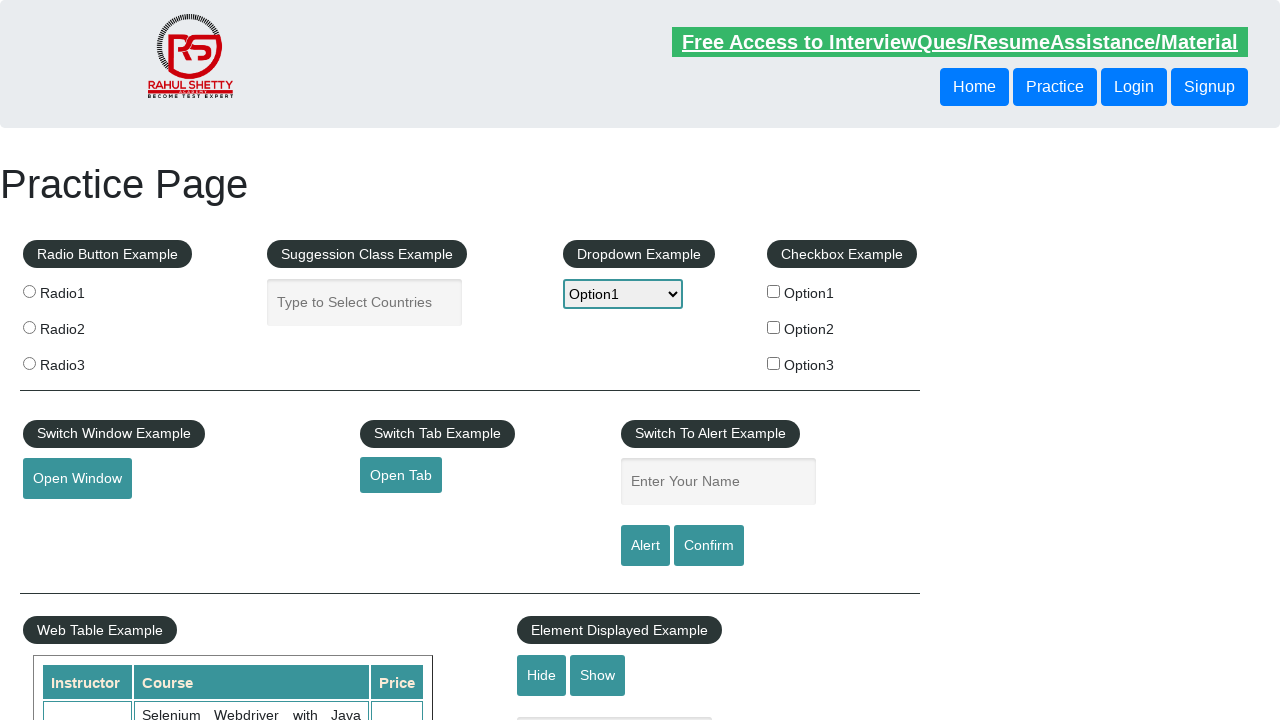

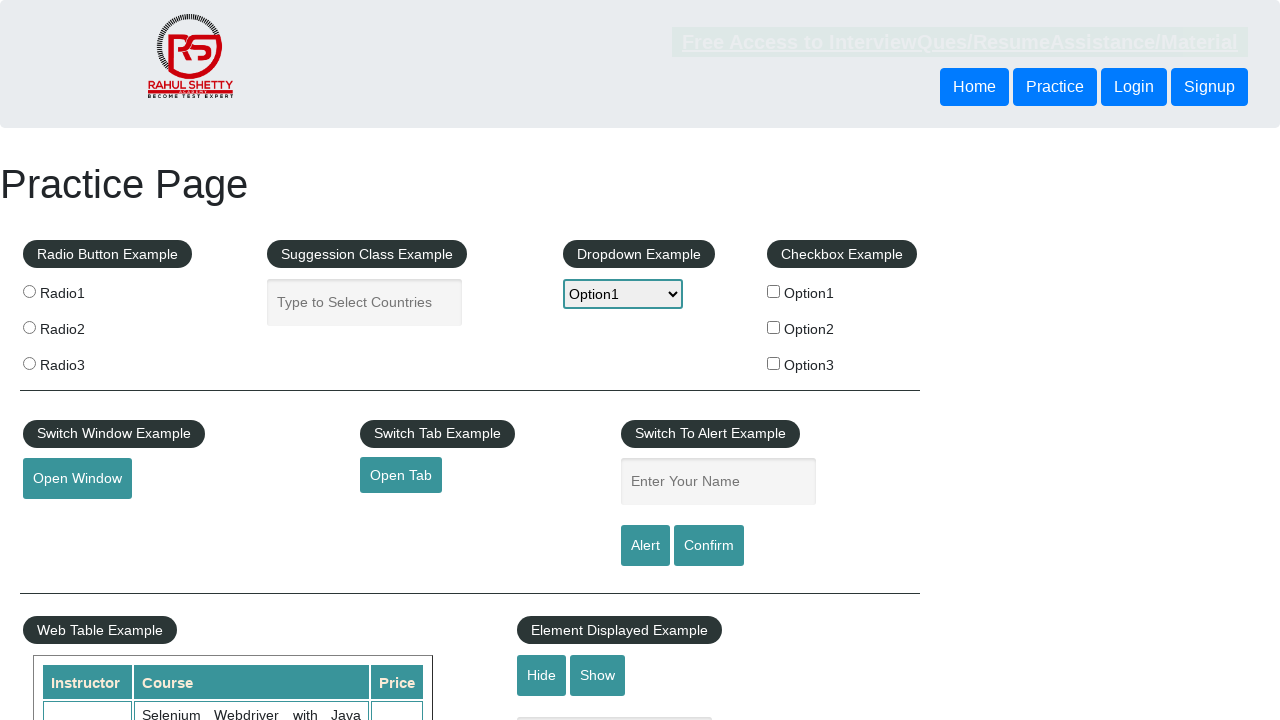